Navigates to the Selenium Chrome DevTools documentation page and loads it.

Starting URL: https://www.selenium.dev/documentation/support_packages/chrome_devtools/

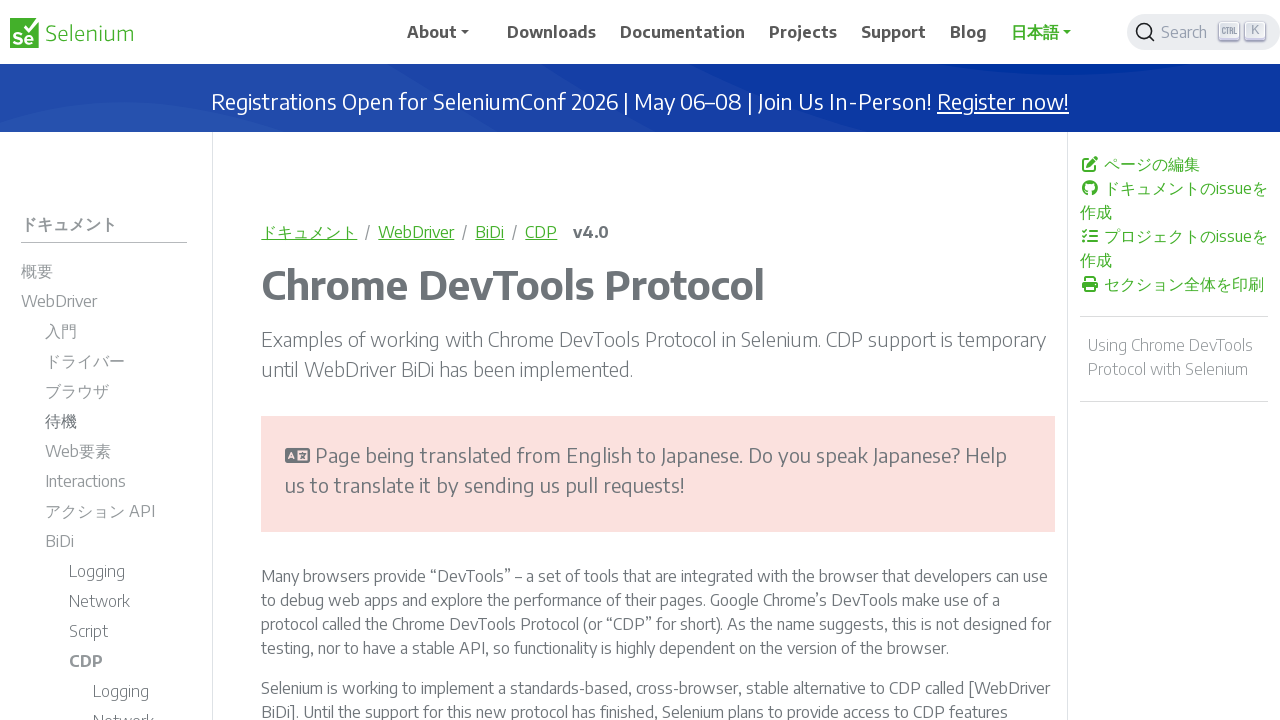

Navigated to Selenium Chrome DevTools documentation page
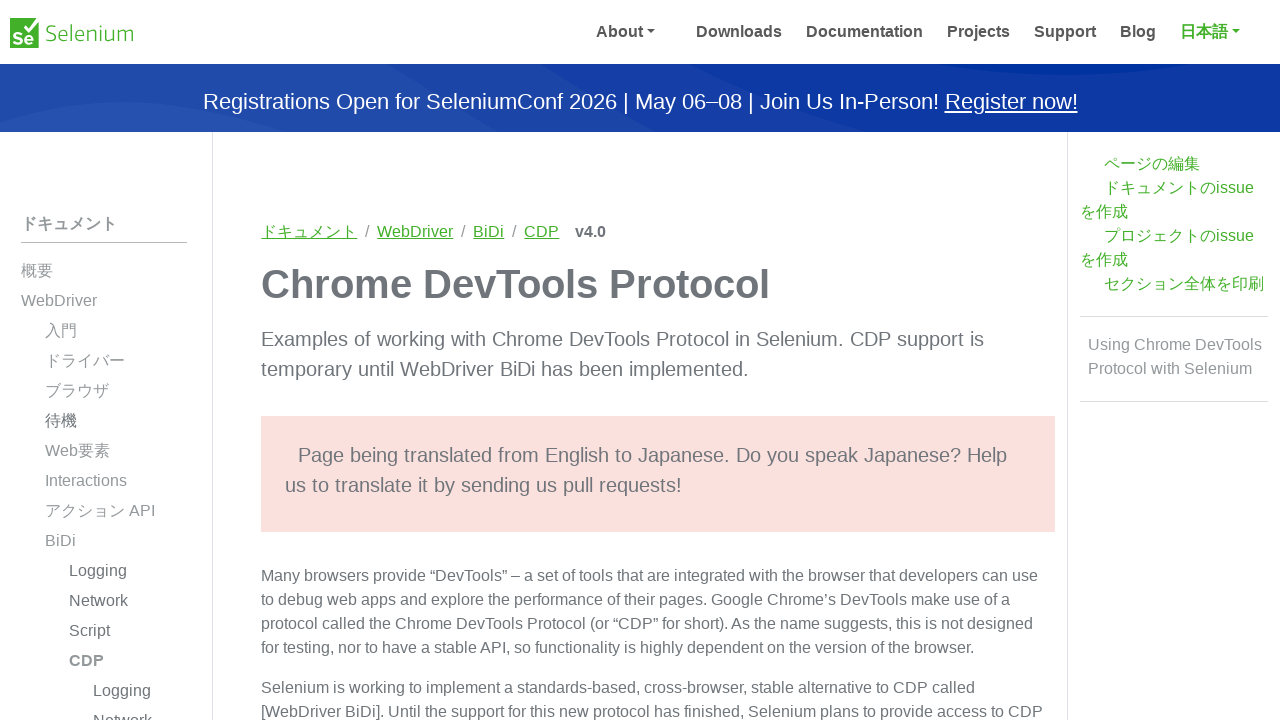

Page body element loaded
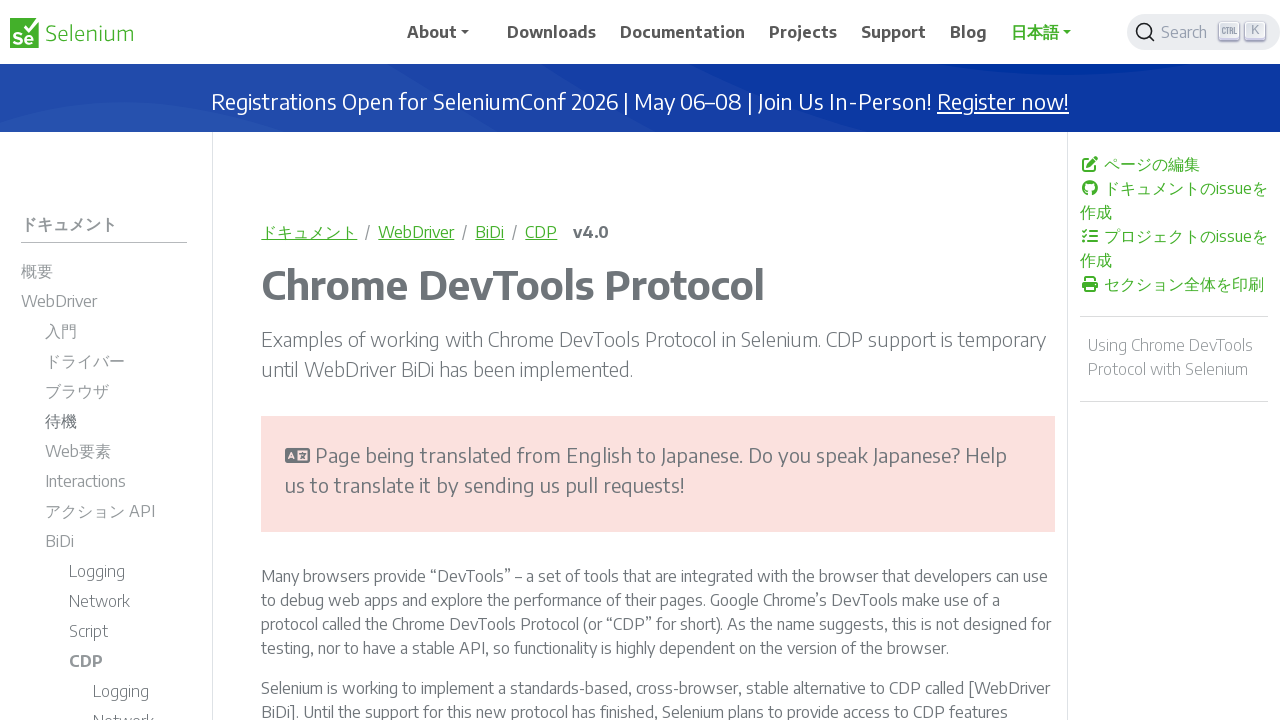

Page DOM content loaded and ready
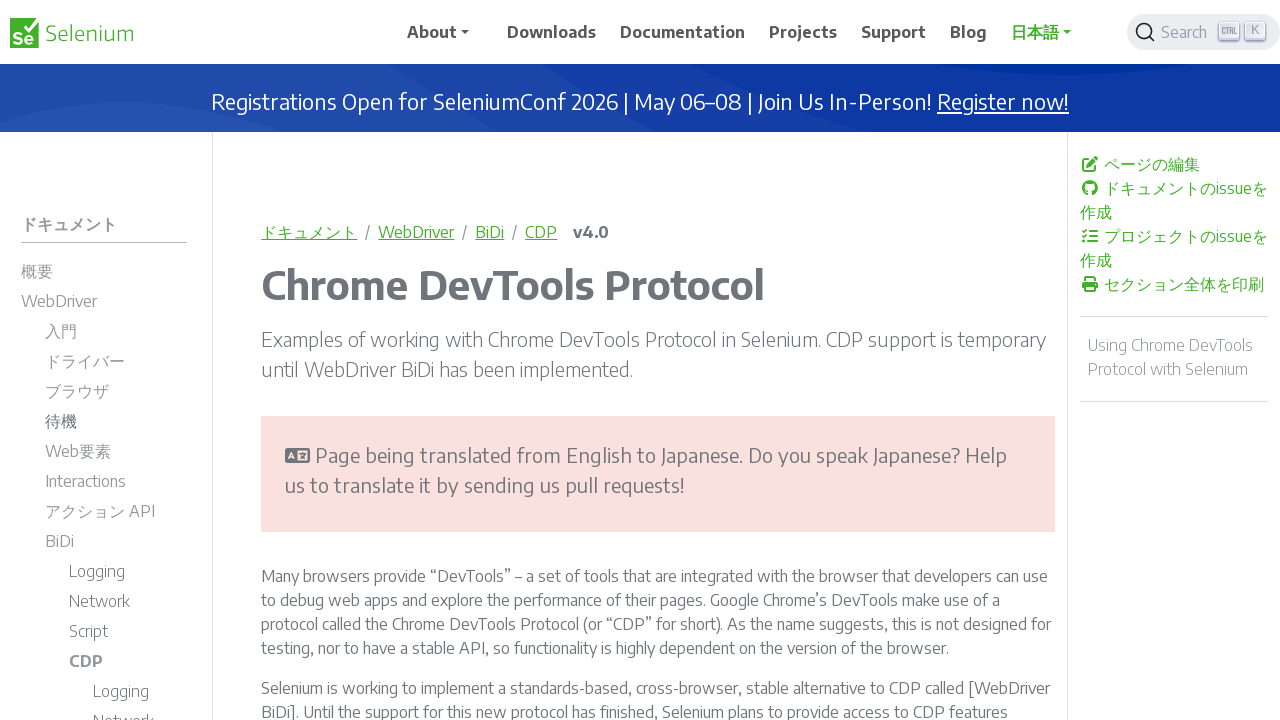

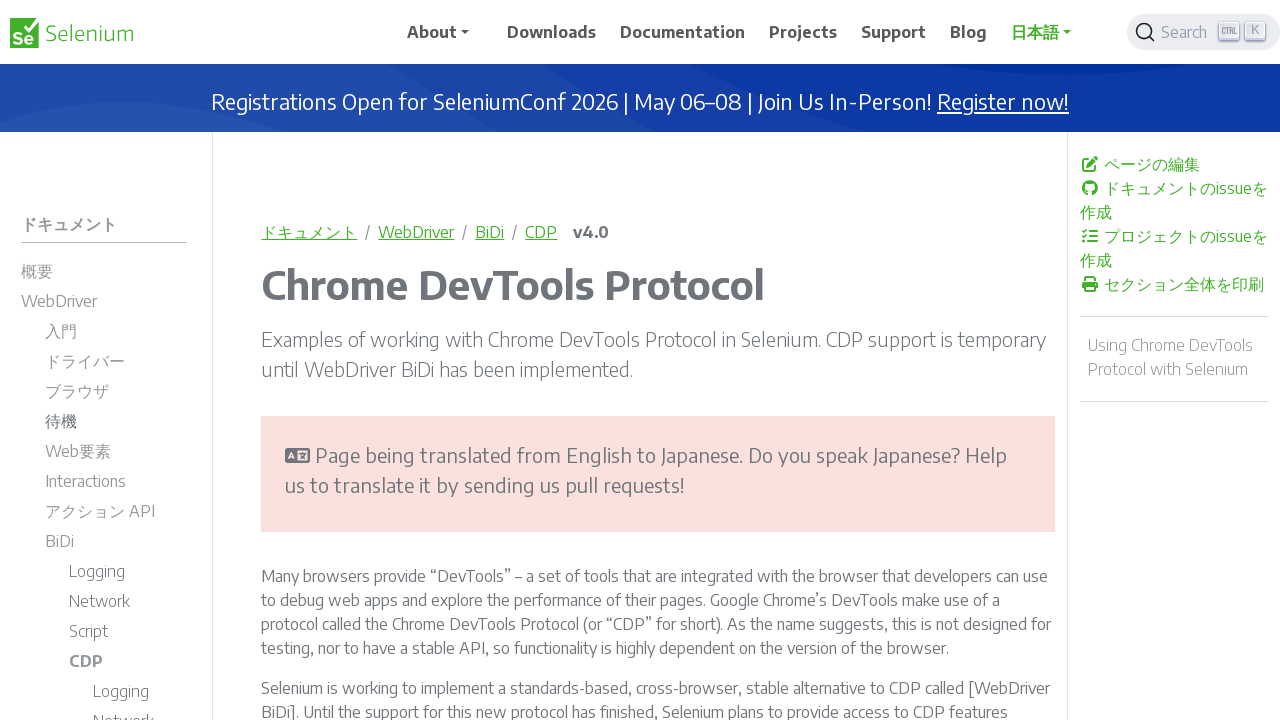